Tests adding and removing dynamic elements on the page

Starting URL: http://the-internet.herokuapp.com/

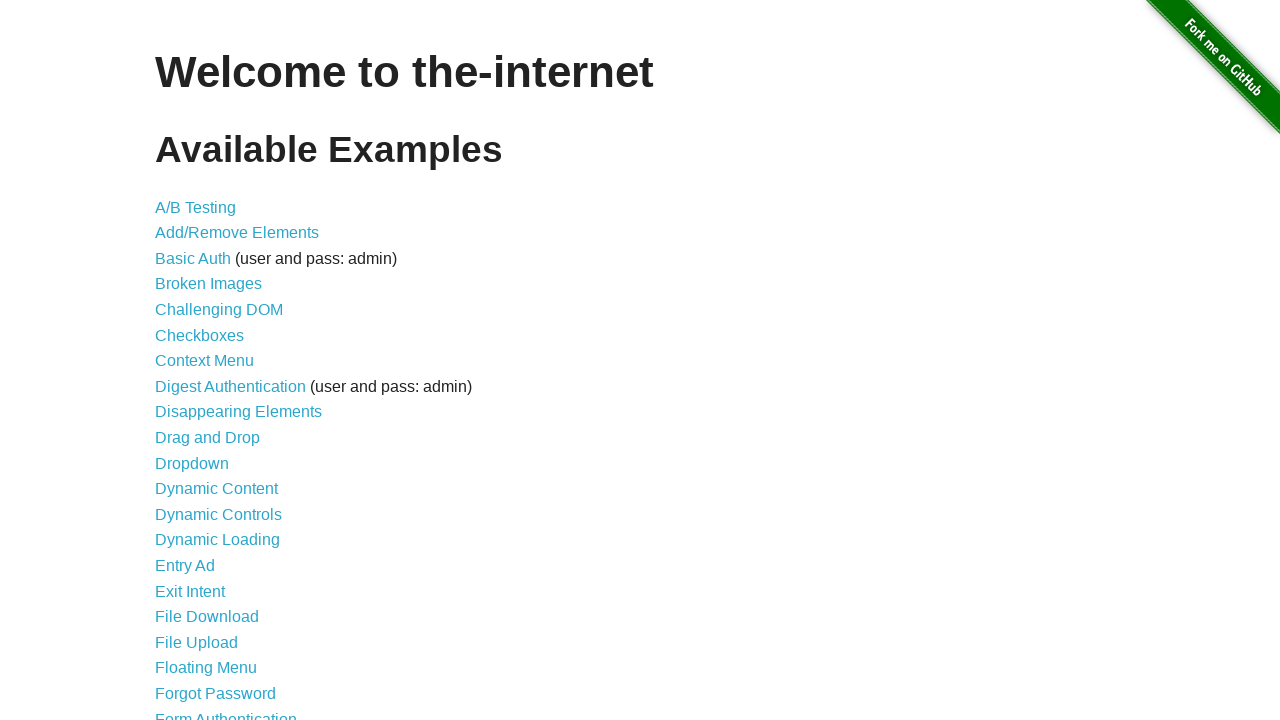

Clicked on Add/Remove Elements link at (237, 233) on xpath=//div[@id='content']/ul/li[2]/a
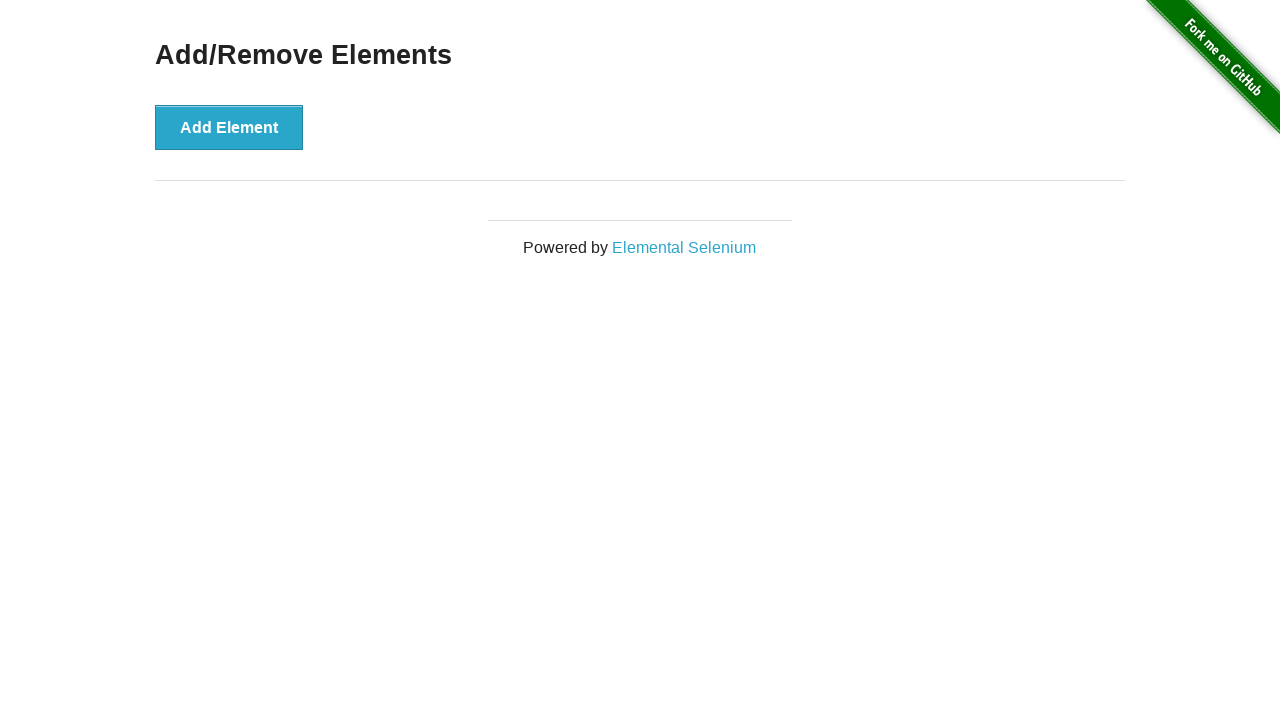

Clicked Add Element button to create a dynamic element at (229, 127) on xpath=//button[text()='Add Element']
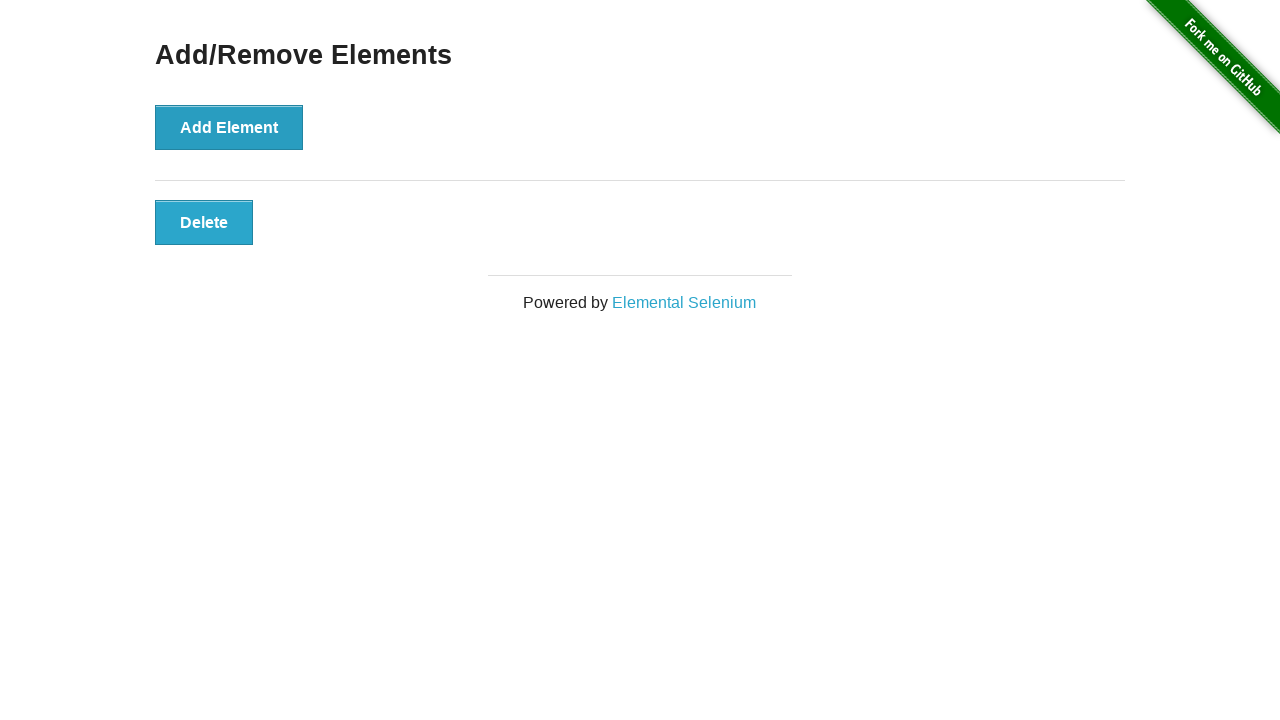

Clicked Delete button to remove the dynamic element at (204, 222) on xpath=//button[text()='Delete']
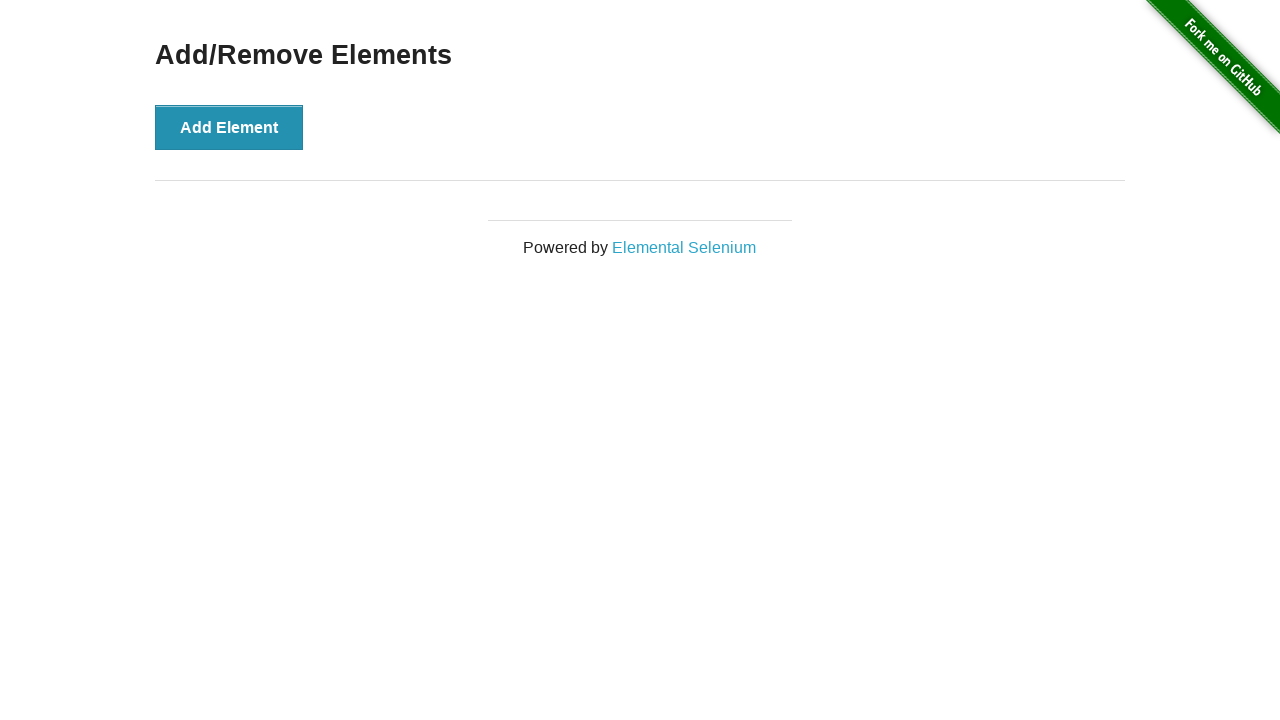

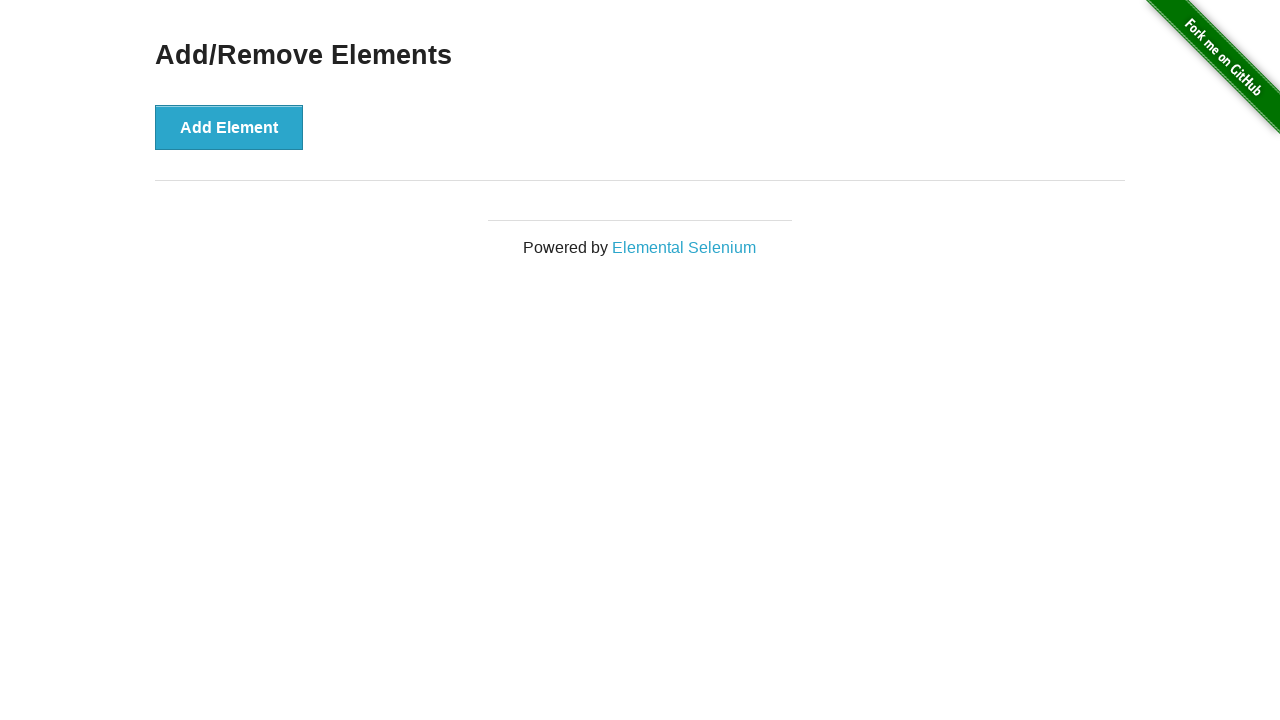